Tests drag and drop functionality on jQuery UI demo pages, including dragging elements within frames and performing click-and-hold movements

Starting URL: https://jqueryui.com/

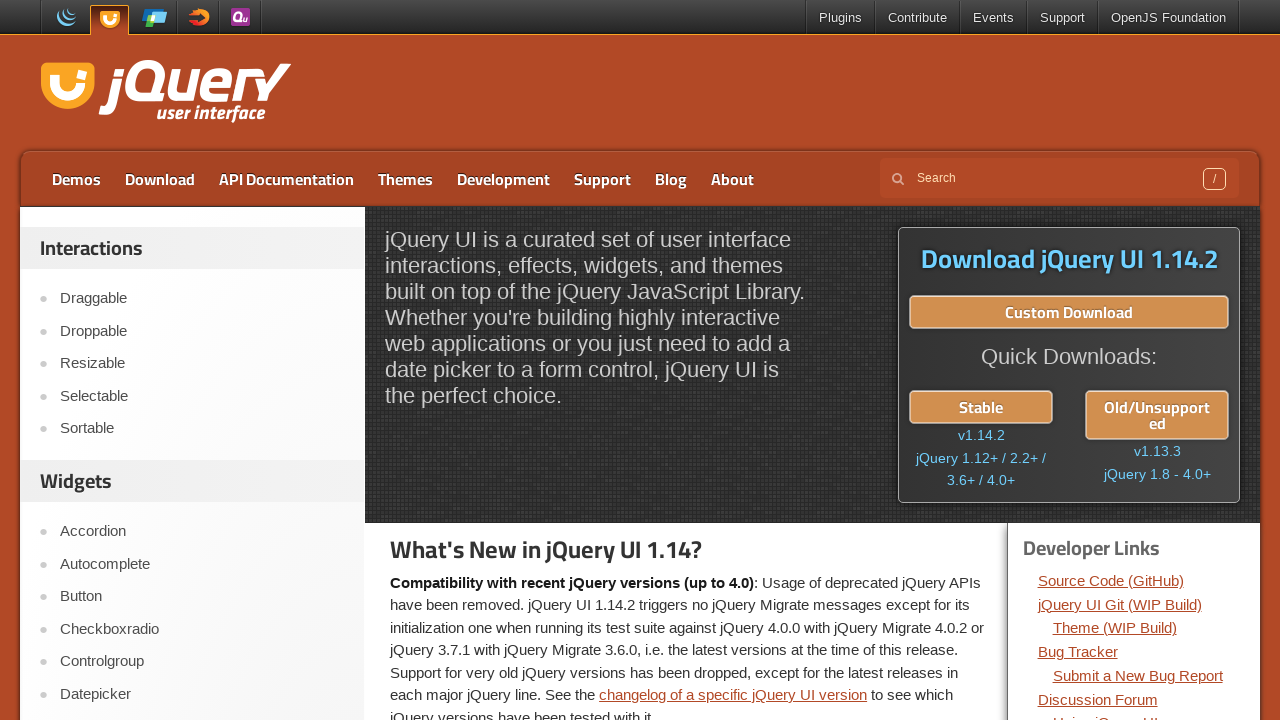

Clicked on the Droppable menu item at (202, 331) on xpath=//a[contains(@href, 'droppable')]
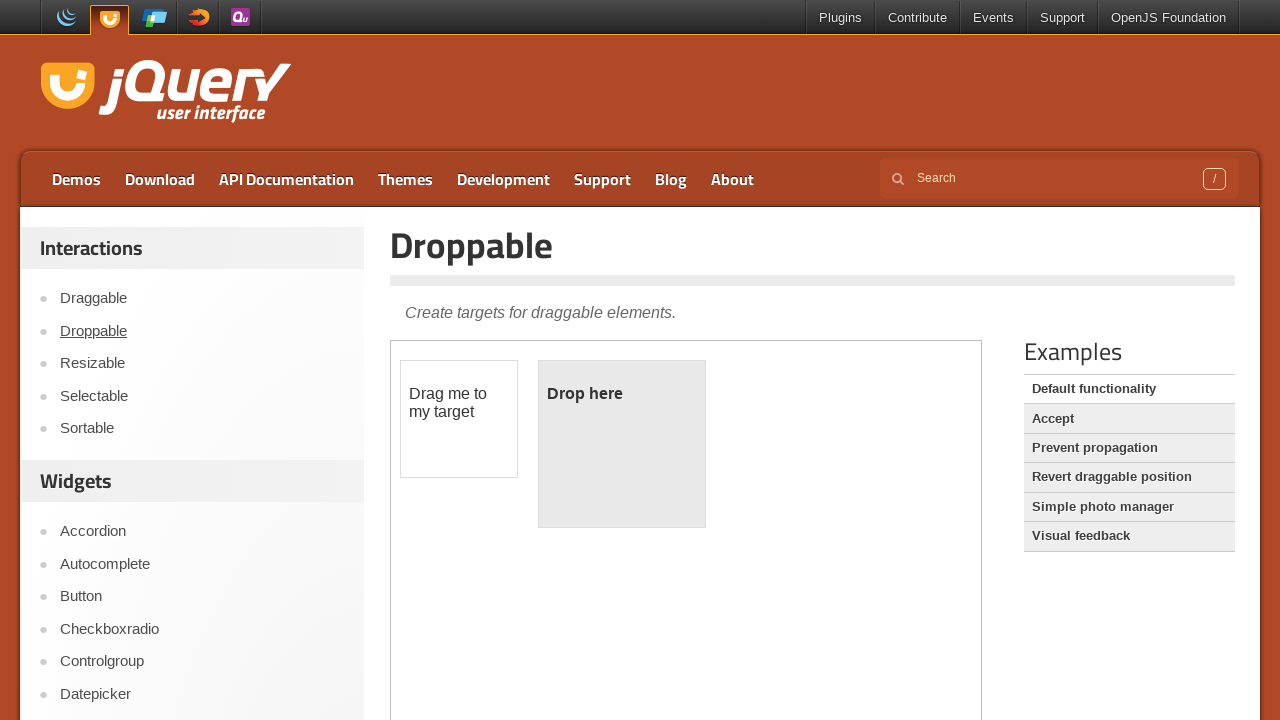

Located the demo iframe
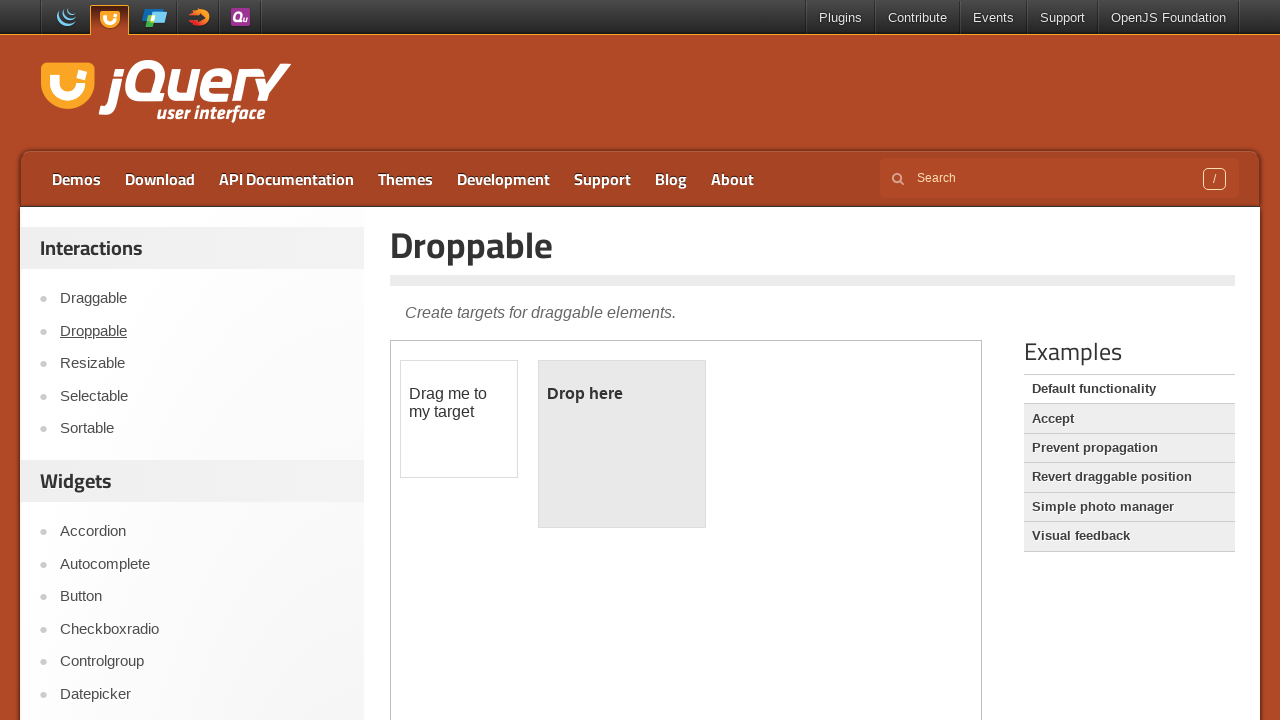

Located draggable and droppable elements within frame
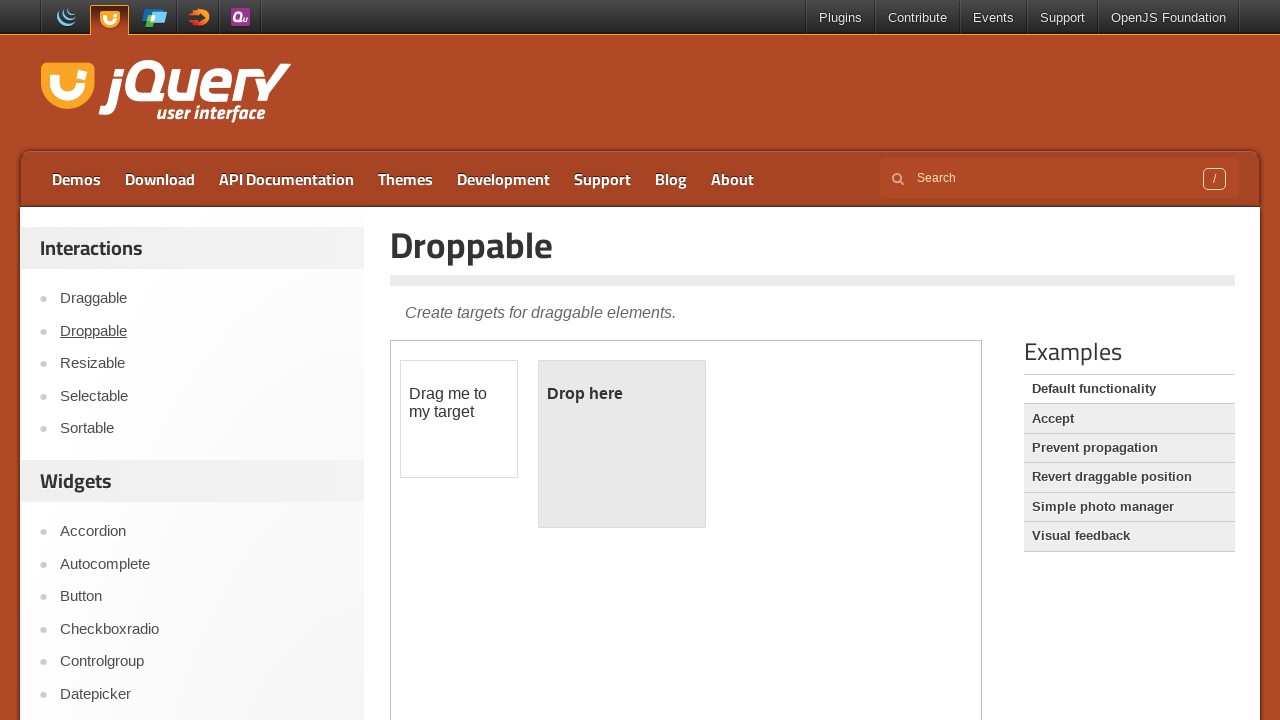

Performed drag and drop action from draggable to droppable element at (622, 444)
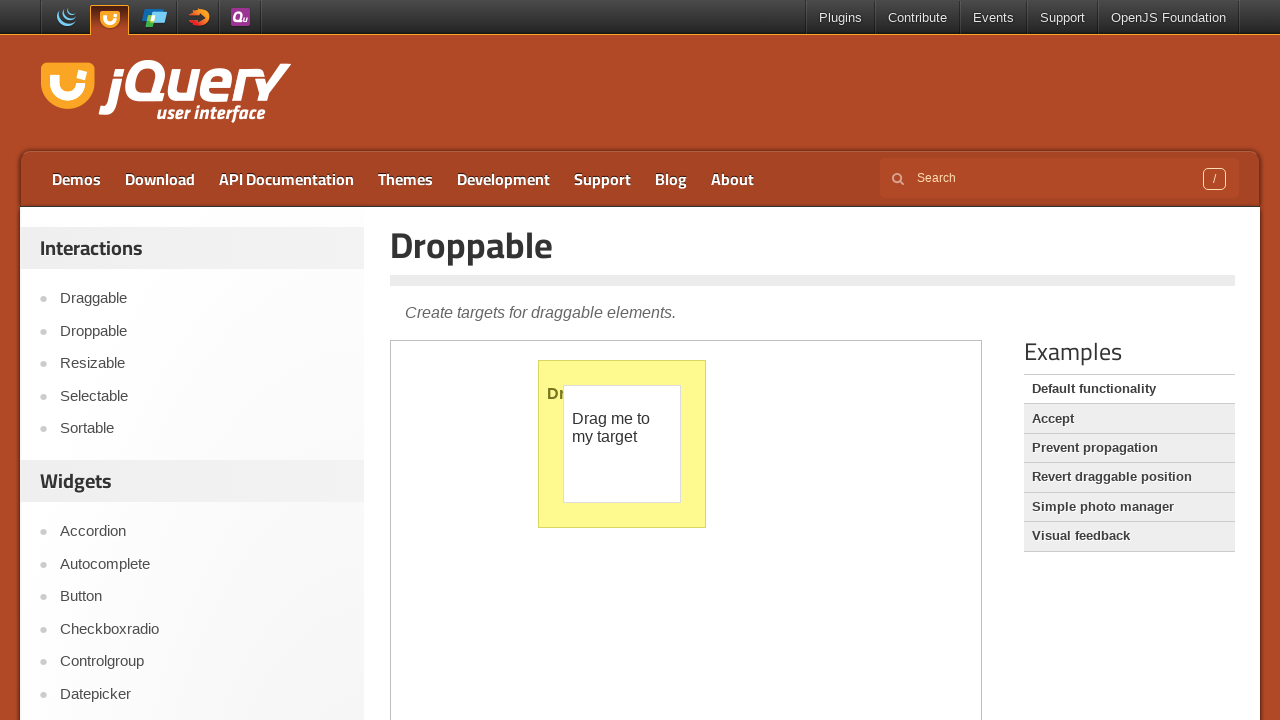

Navigated back to main page
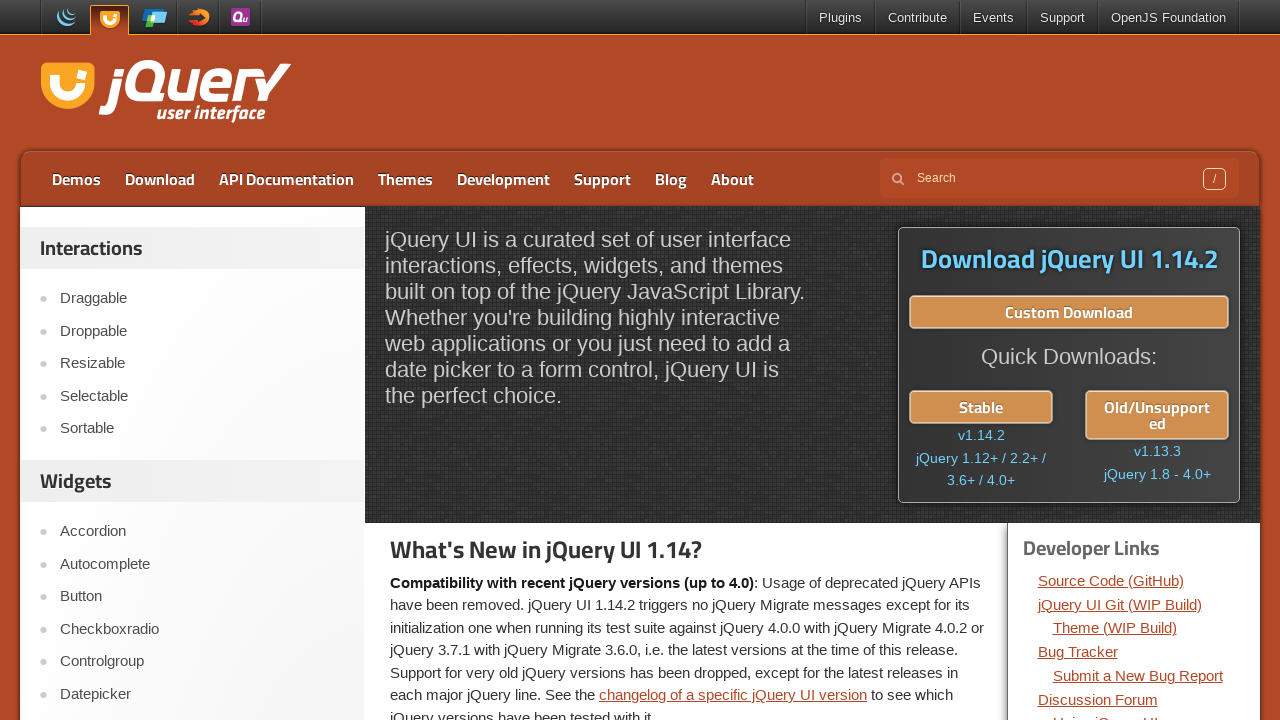

Clicked on the Draggable menu item at (202, 299) on xpath=//a[contains(@href, 'draggable')]
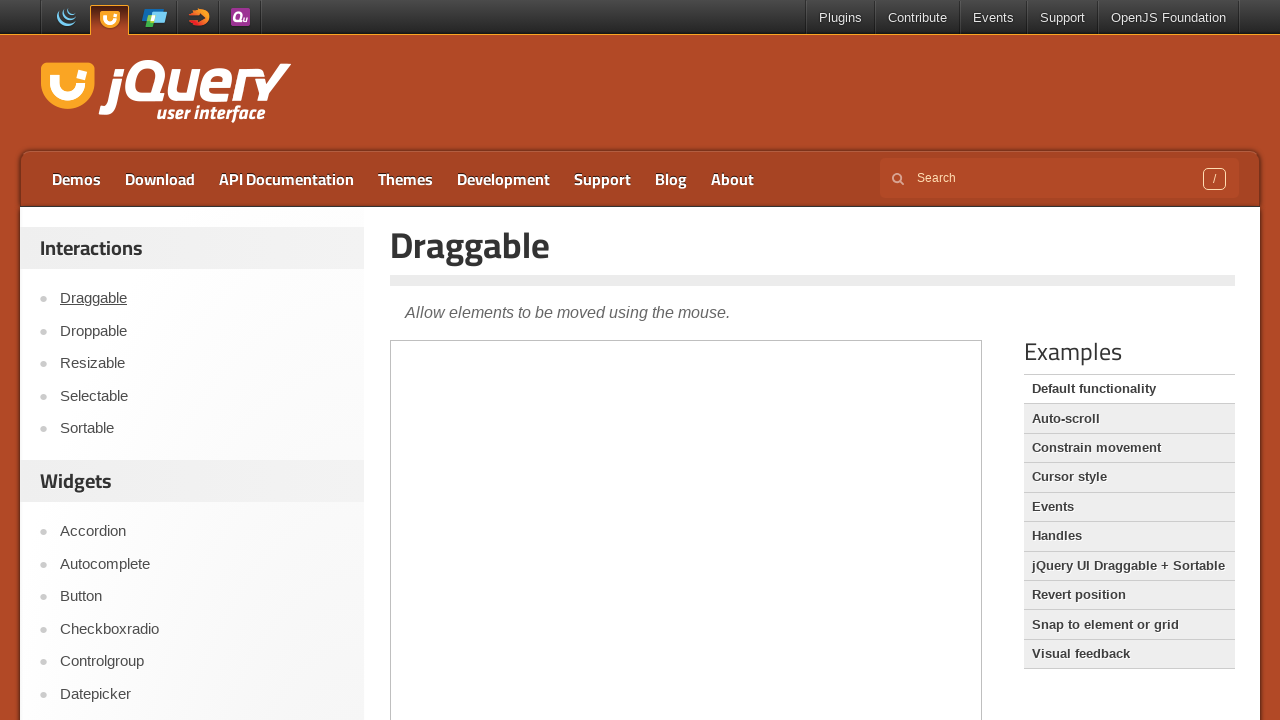

Located the draggable element in iframe
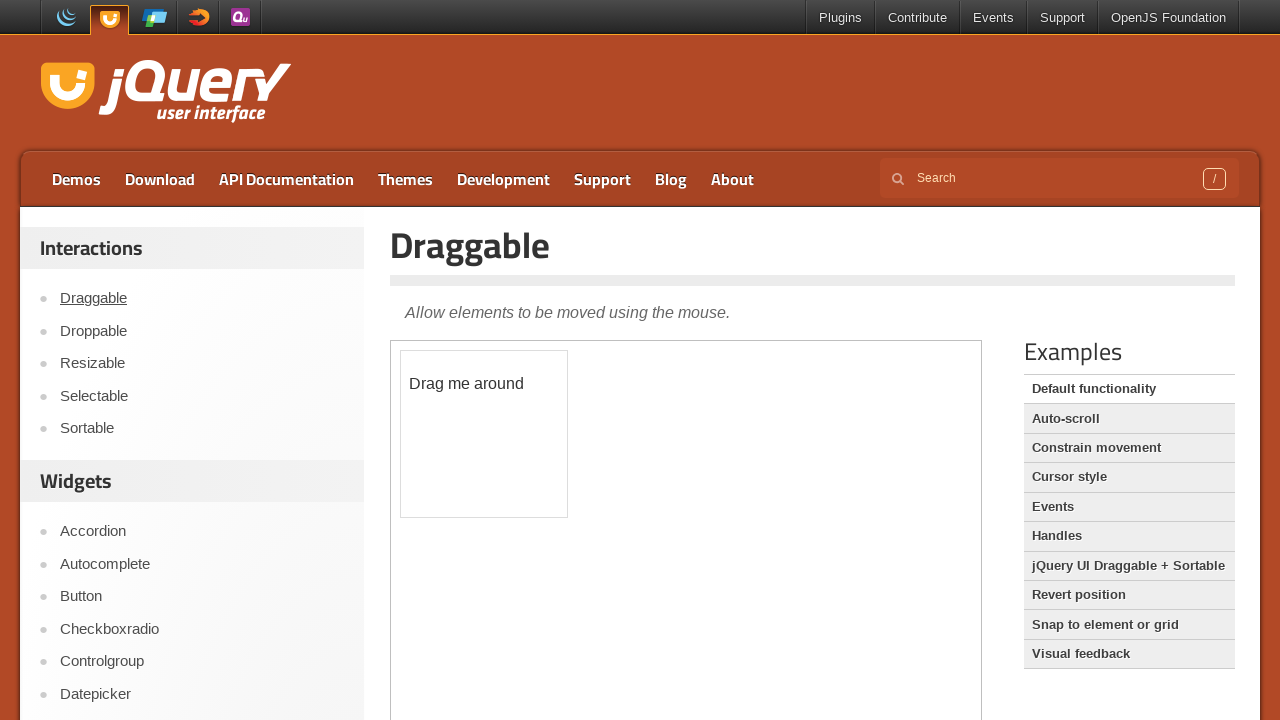

Retrieved bounding box of draggable element
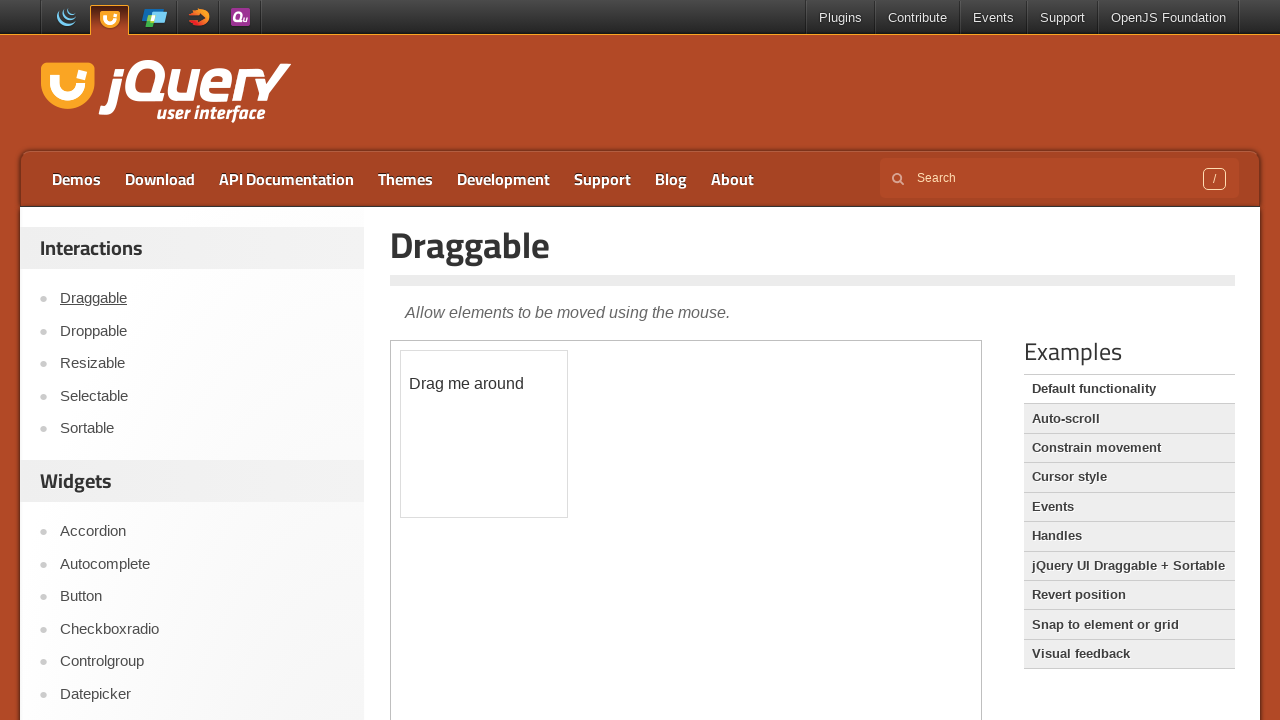

Moved mouse to center of draggable element at (484, 384)
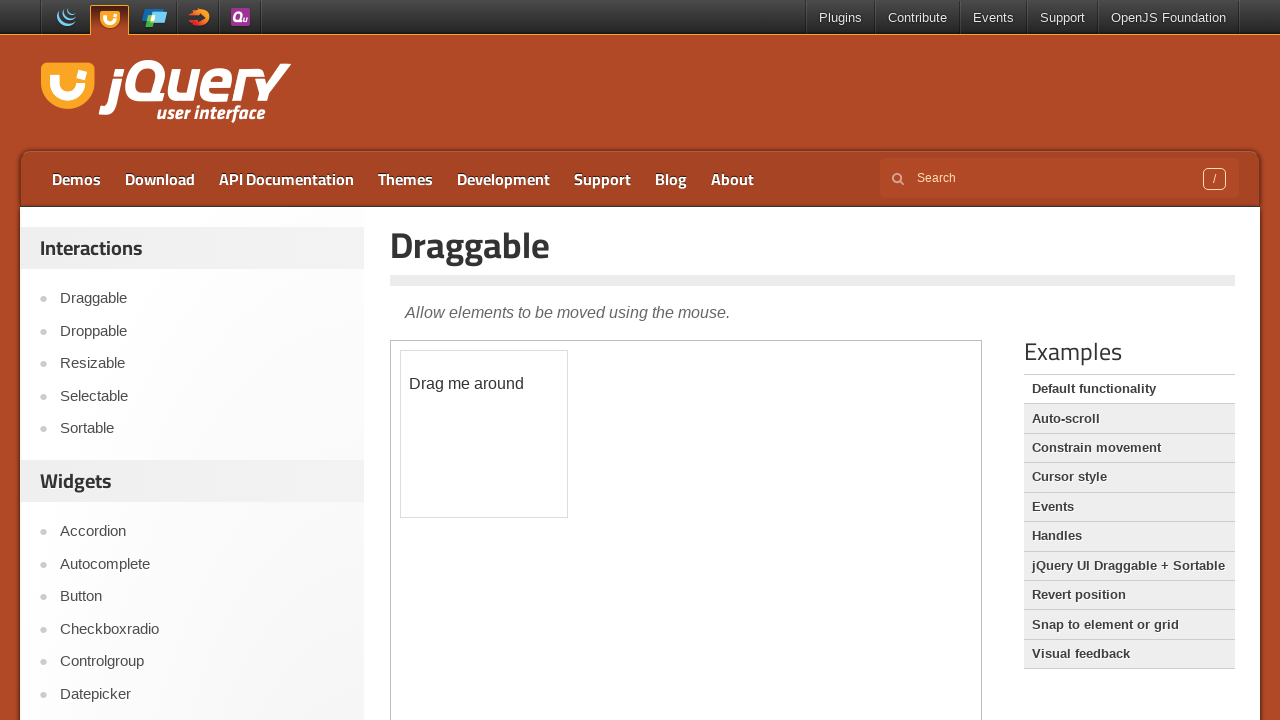

Pressed mouse button down on draggable element at (484, 384)
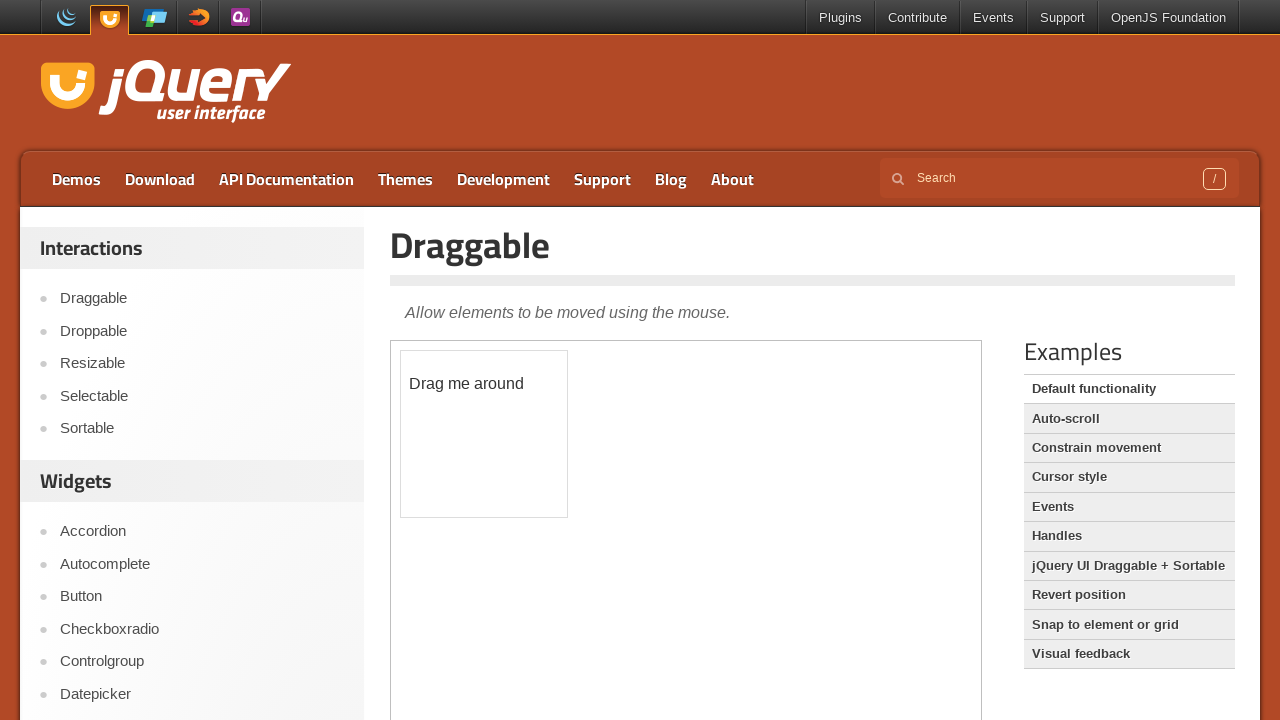

Moved mouse 230 pixels to the right while holding button down at (714, 384)
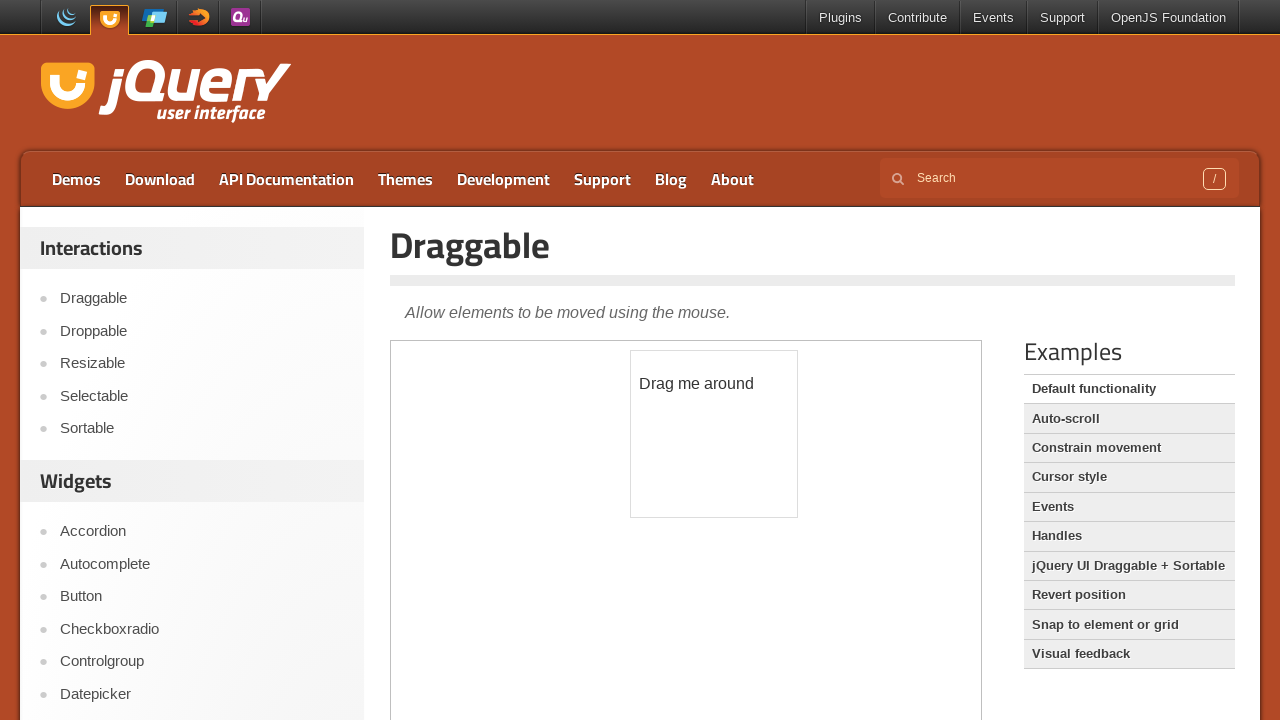

Released mouse button to complete drag action at (714, 384)
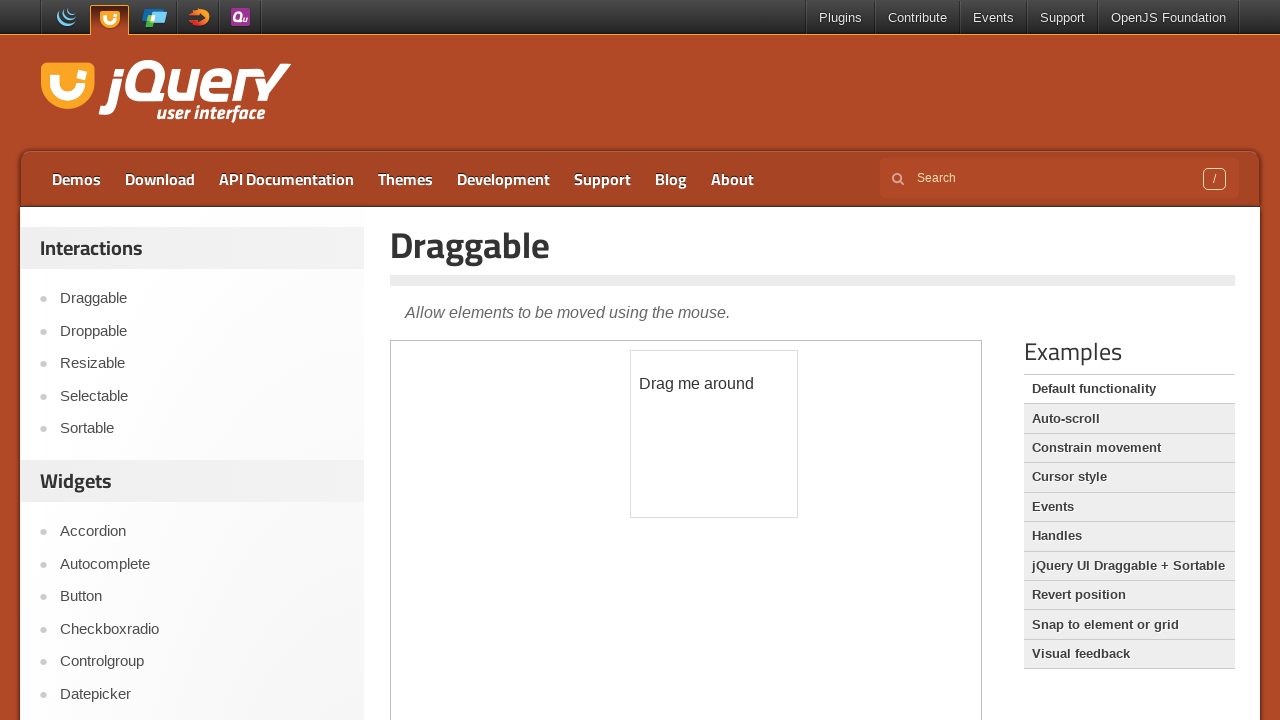

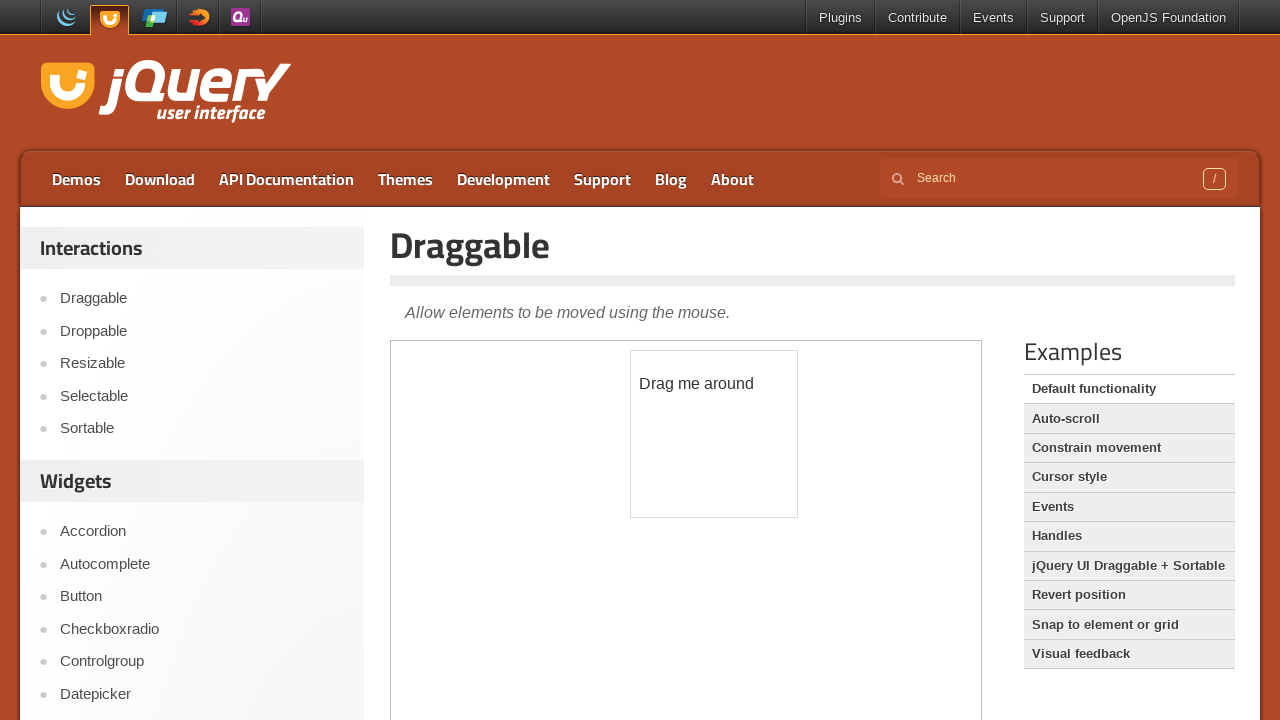